Navigates to the OpenCart registration page using a persistent browser context. The test currently only performs navigation without any additional actions.

Starting URL: https://naveenautomationlabs.com/opencart/index.php?rout=account/register

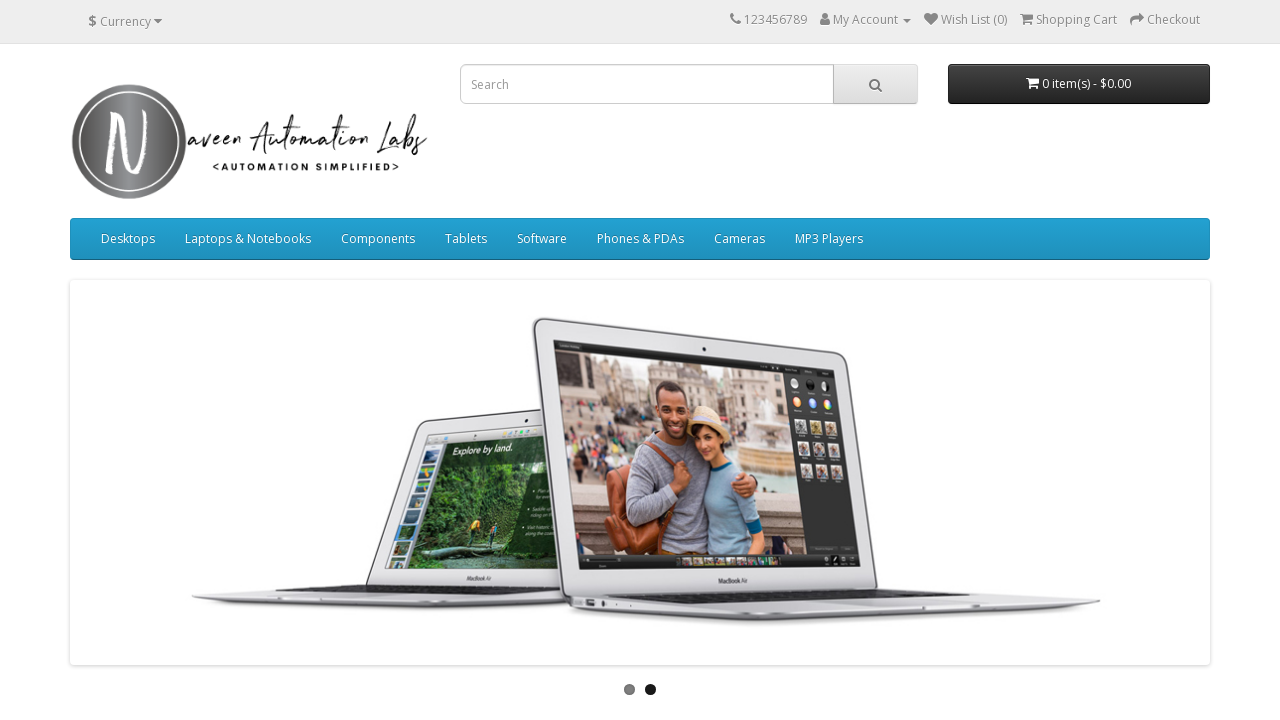

Waited for OpenCart registration page to load (domcontentloaded)
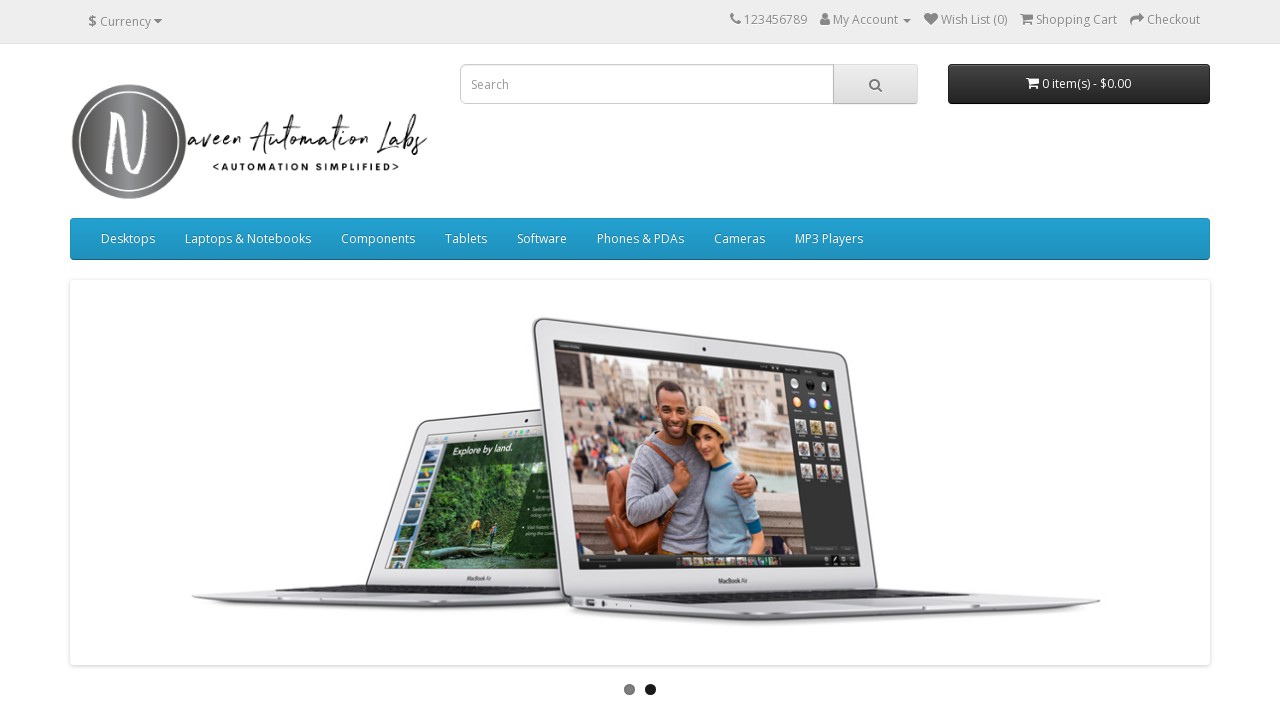

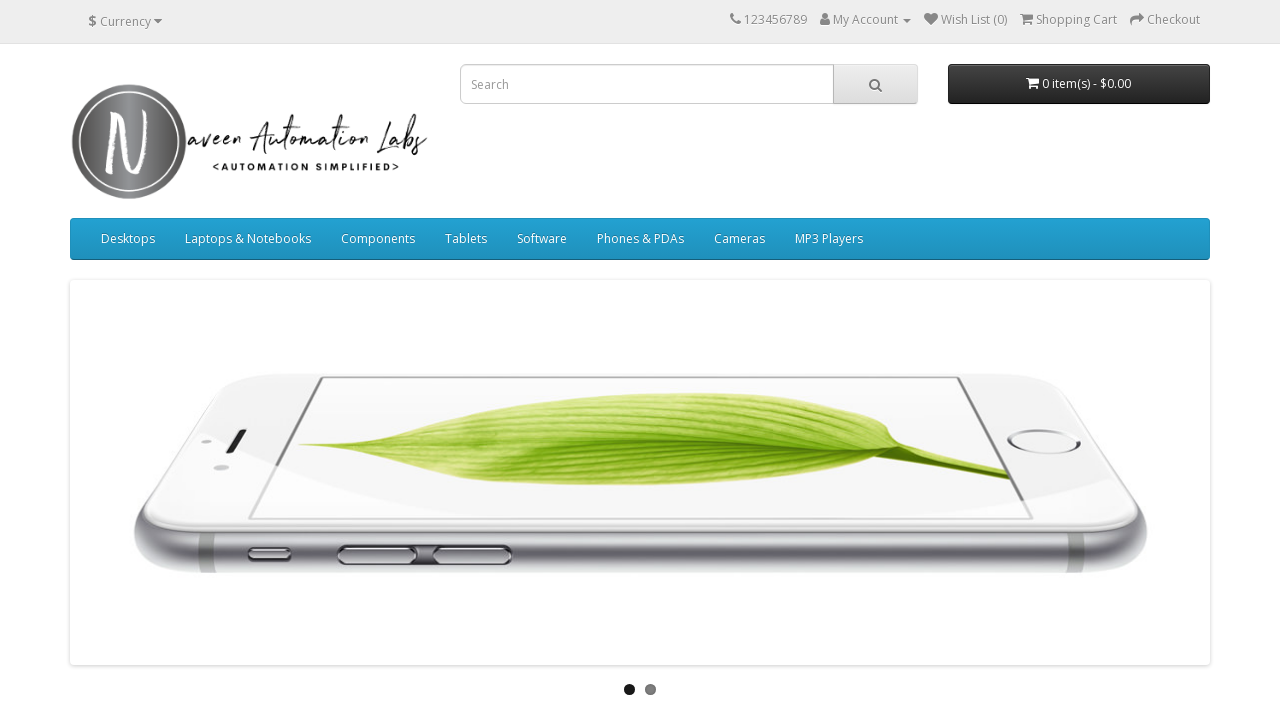